Tests a JavaScript prompt dialog by clicking the third alert button, entering text into the prompt, accepting it, and verifying the entered text in the result.

Starting URL: https://the-internet.herokuapp.com/javascript_alerts

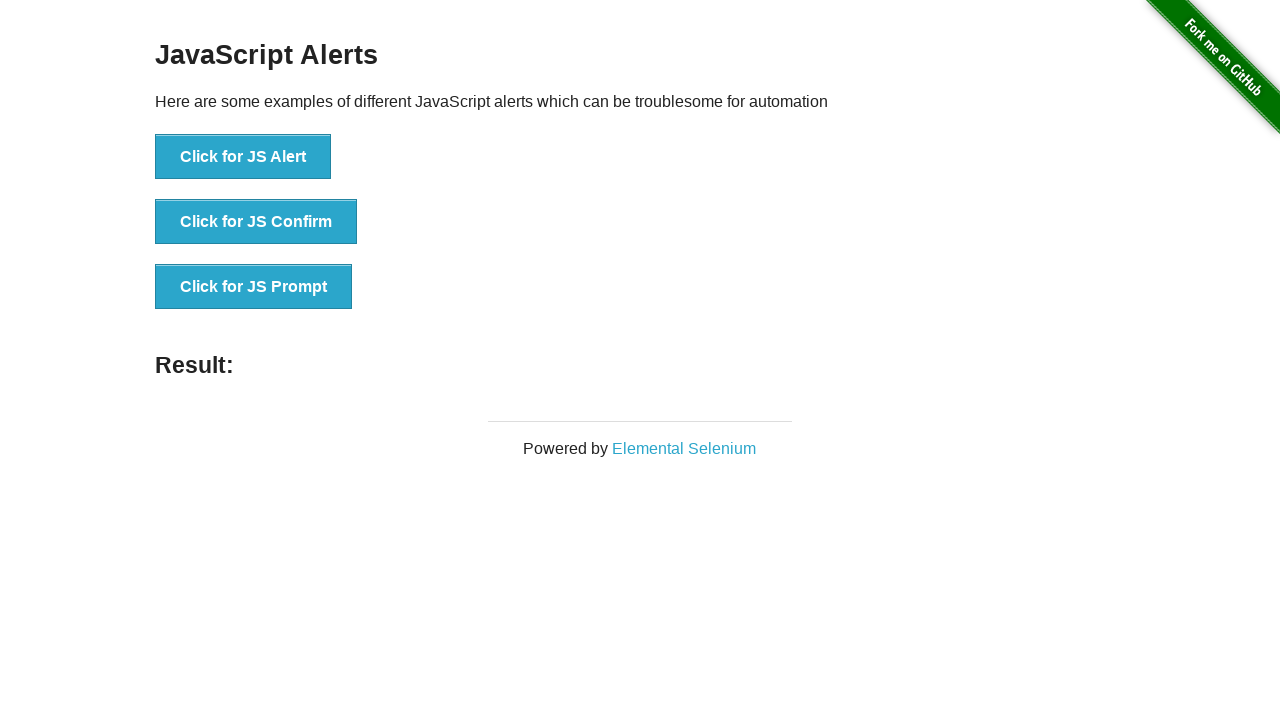

Set up dialog handler to accept prompt with text 'Hello World'
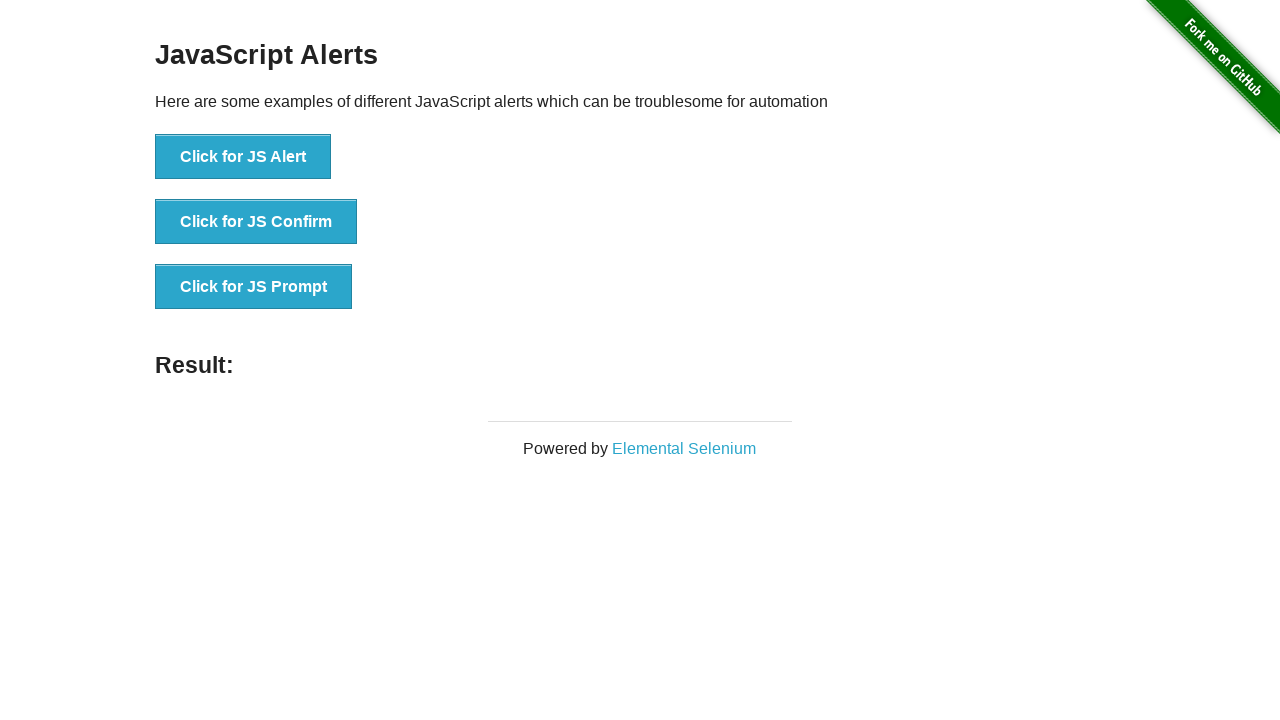

Clicked third alert button to trigger JavaScript prompt dialog at (254, 287) on button[onclick='jsPrompt()']
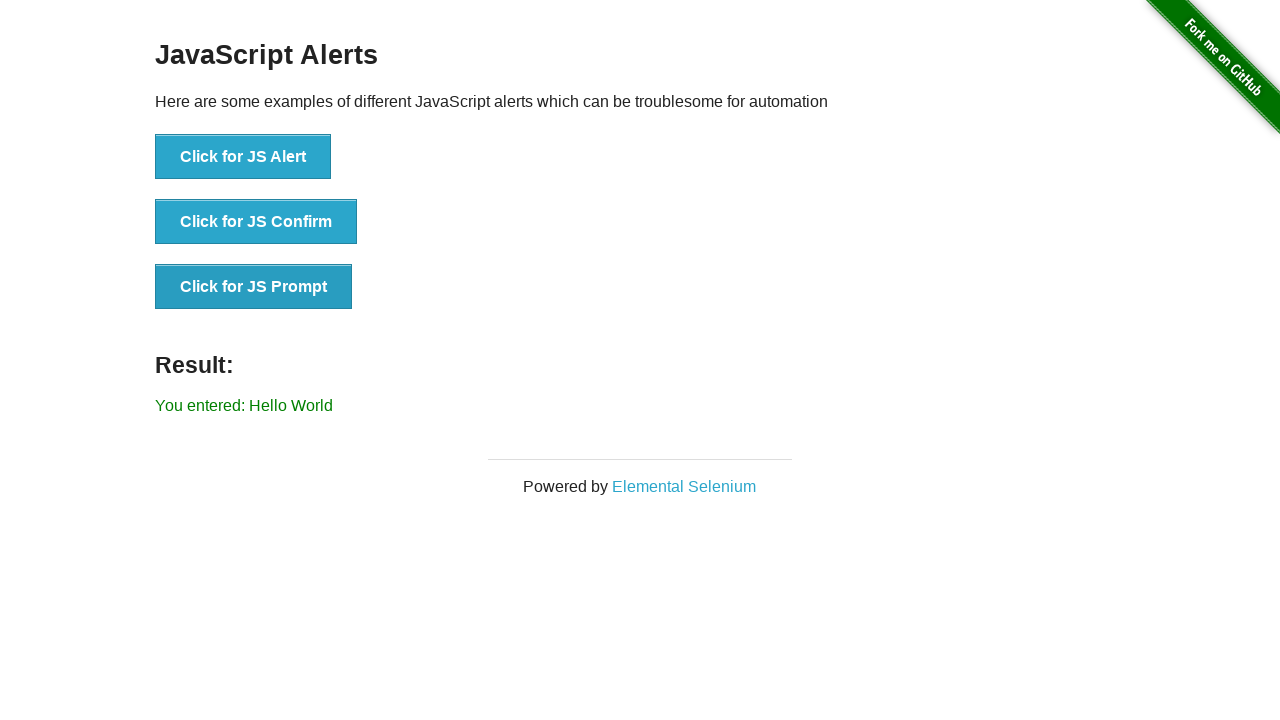

Result element appeared on page
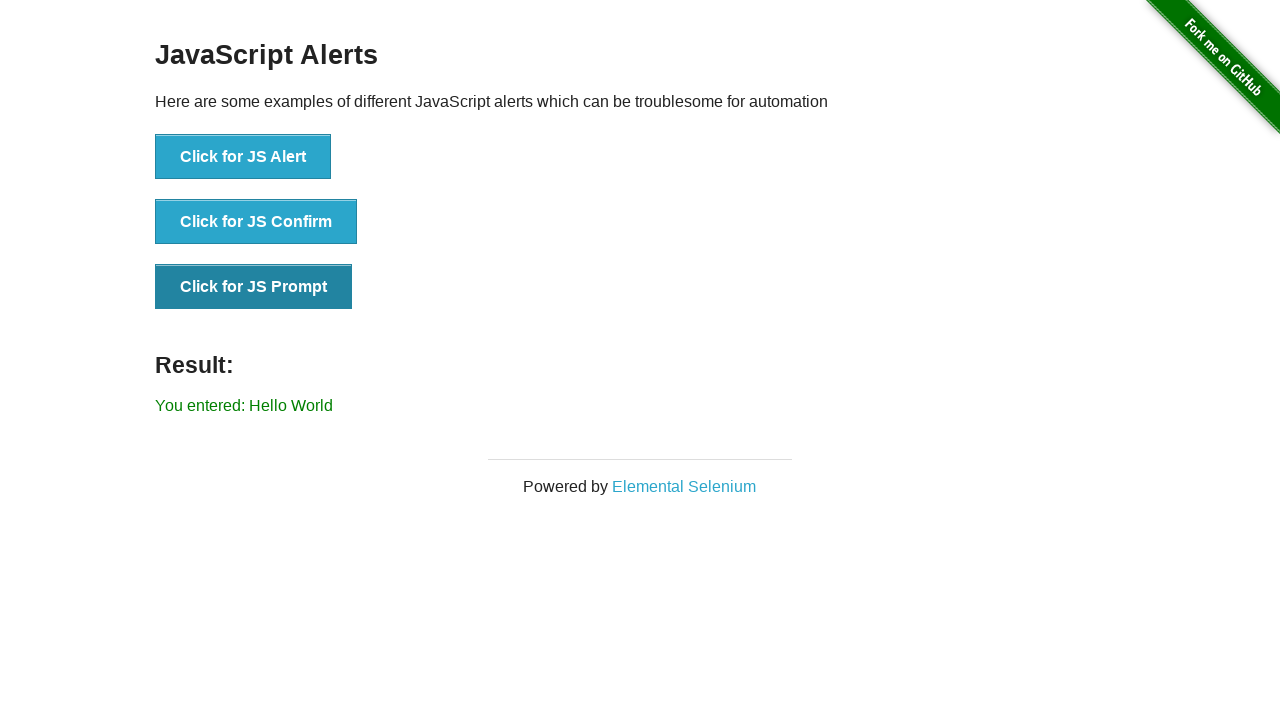

Retrieved result text from page
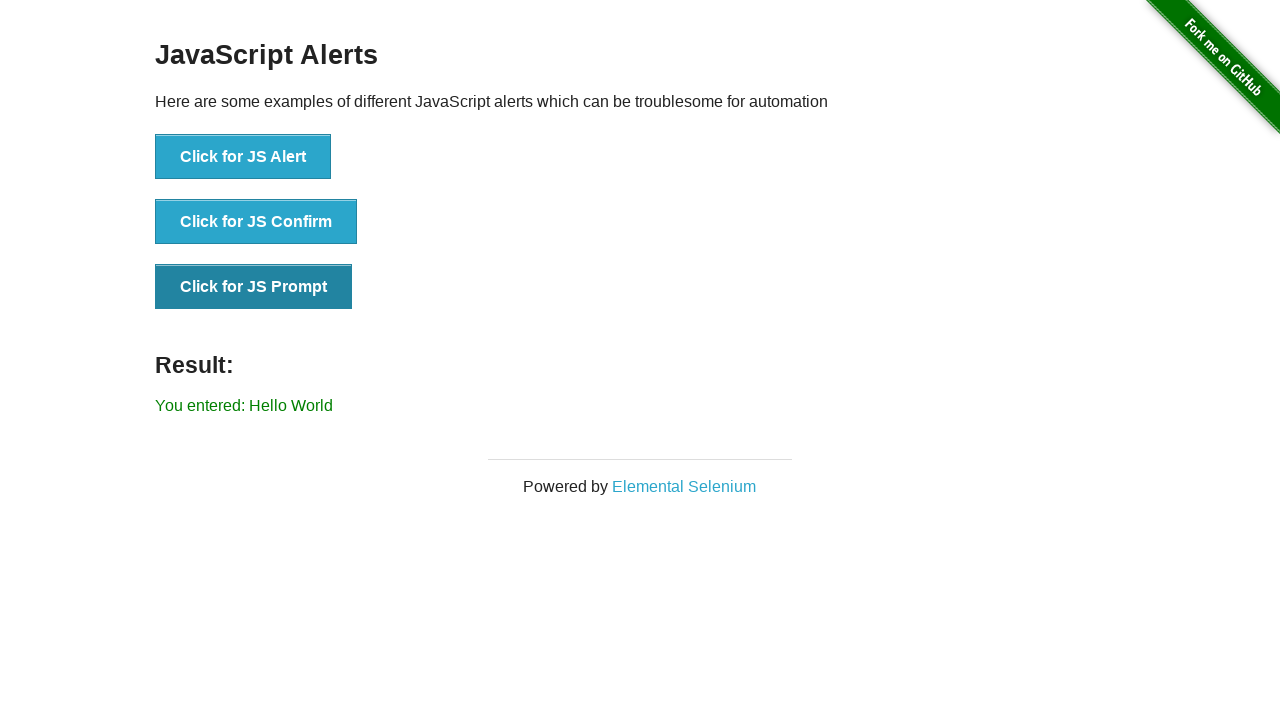

Verified that result text equals 'You entered: Hello World'
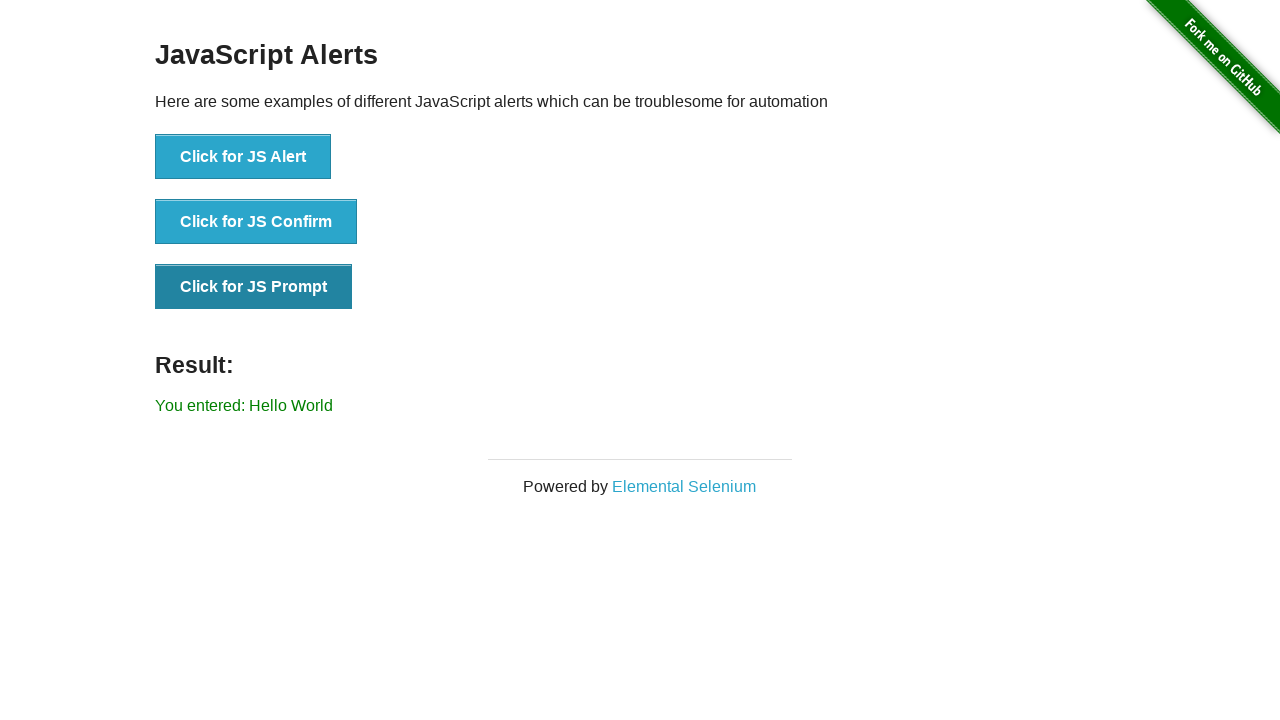

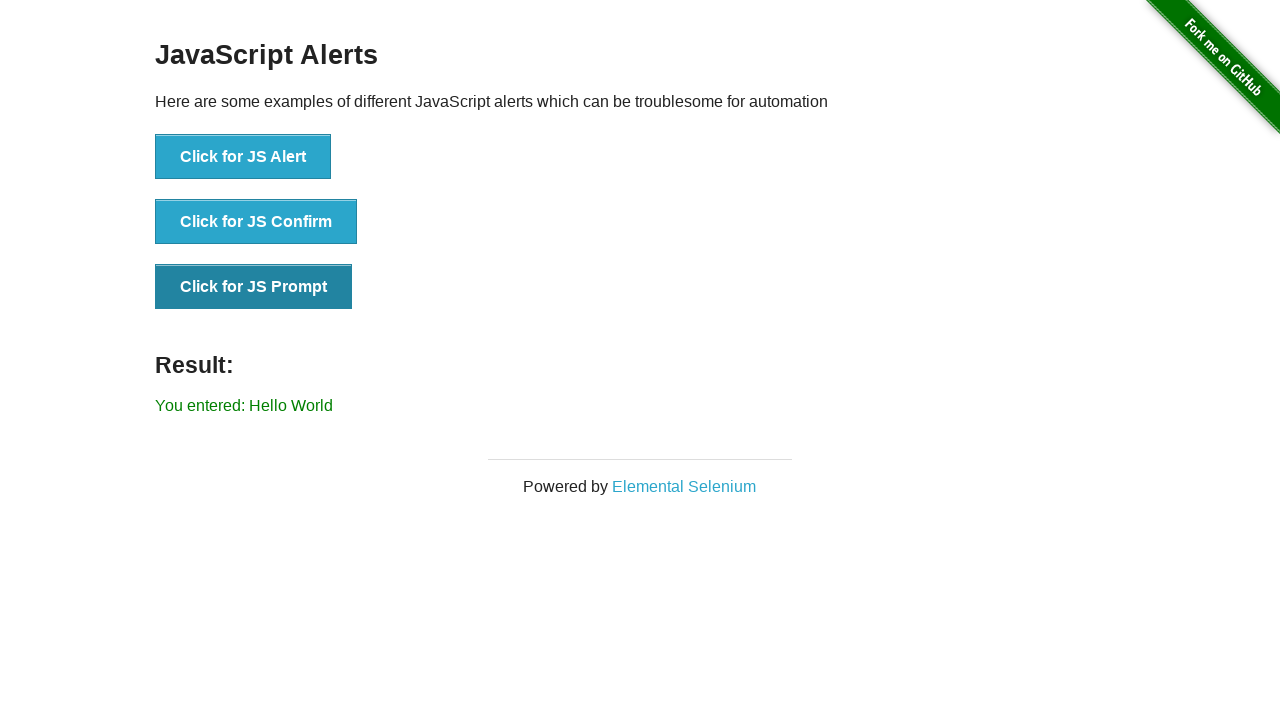